Tests DOM manipulation by using JavaScript evaluation to change the text content of a title element on a page

Starting URL: https://nikita-filonov.github.io/qa-automation-engineer-ui-course/#/auth/login

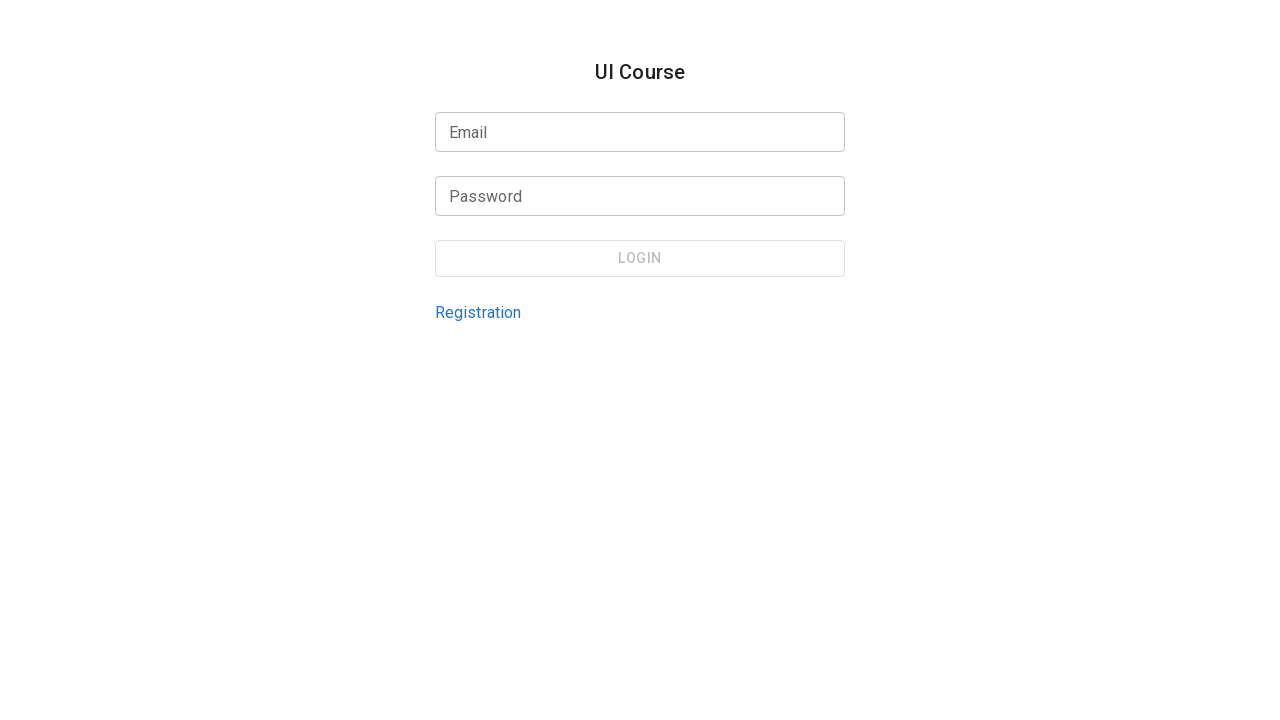

Executed JavaScript to change title element text content to 'New Text'
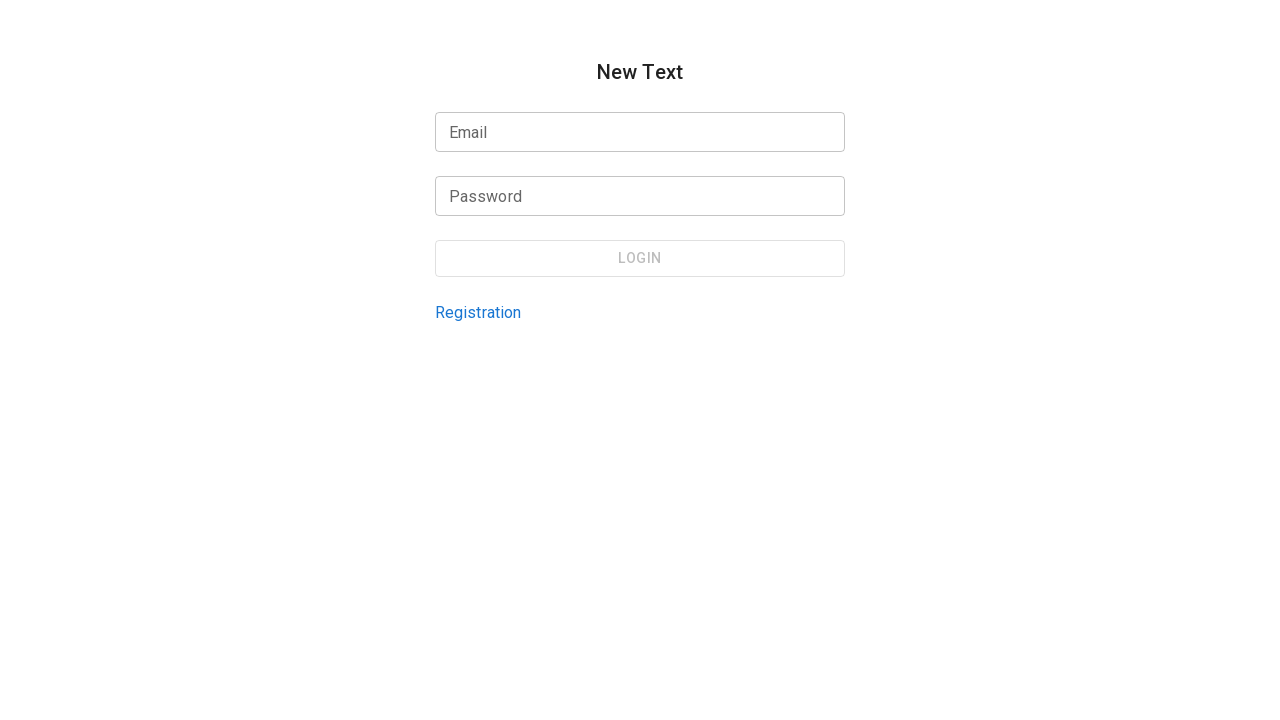

Verified that title element now displays 'New Text'
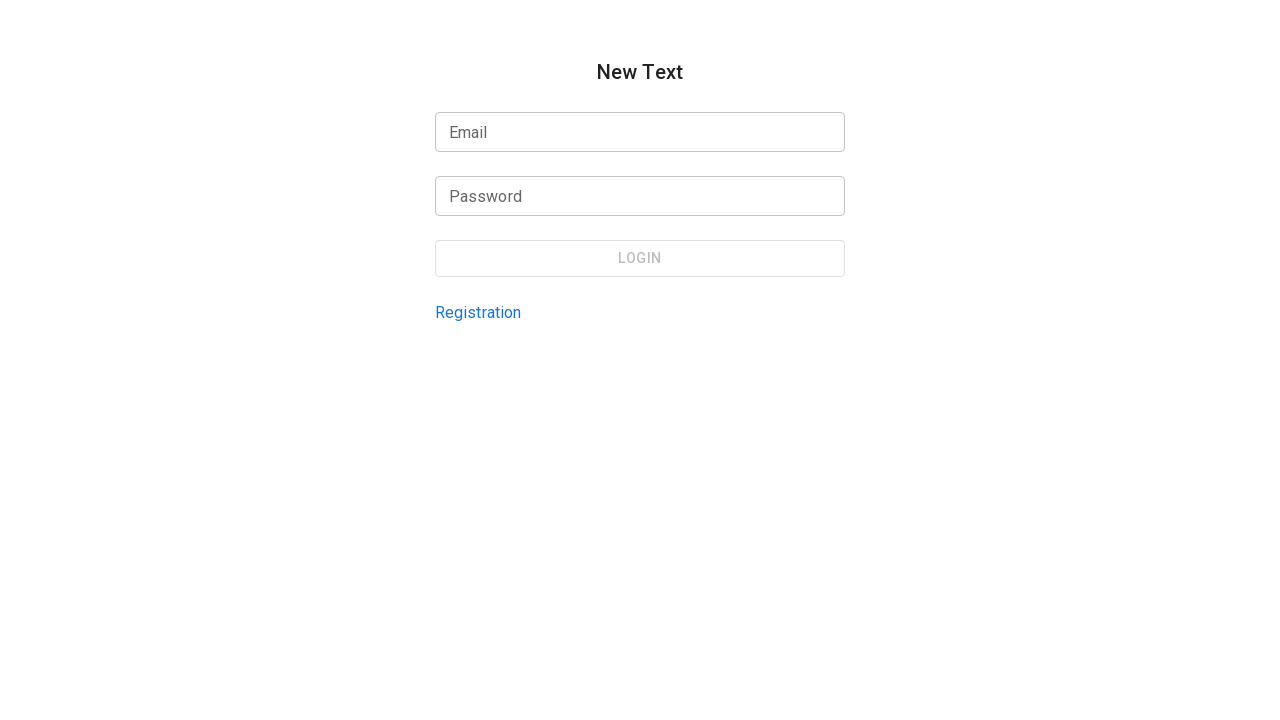

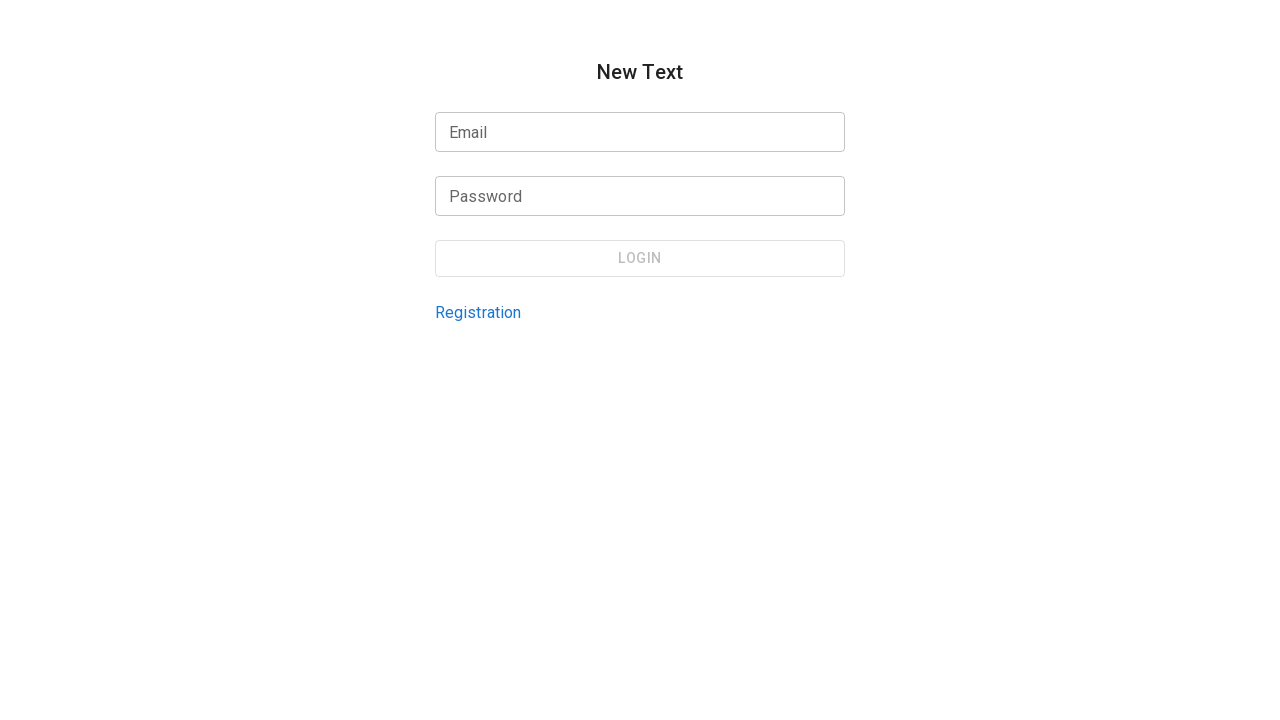